Tests basic browser window controls by navigating to a website, minimizing the window, then maximizing it.

Starting URL: http://www.peoplentech.com.bd

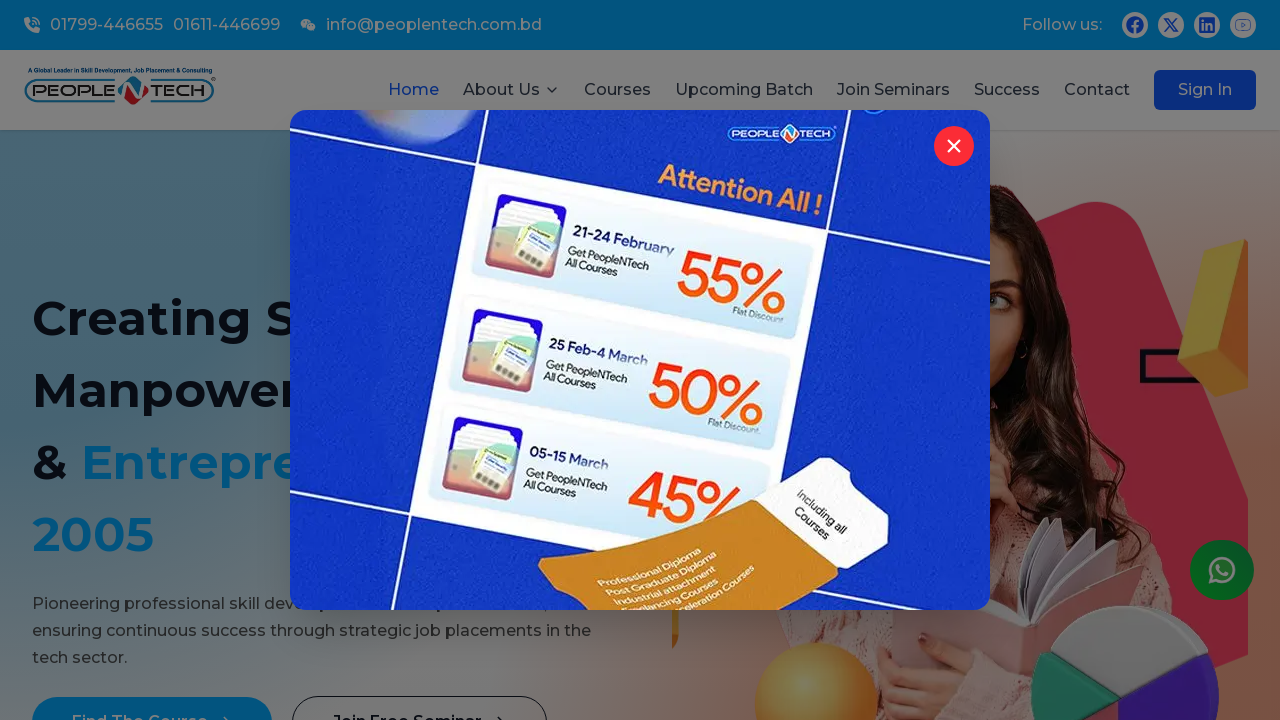

Minimized the browser window
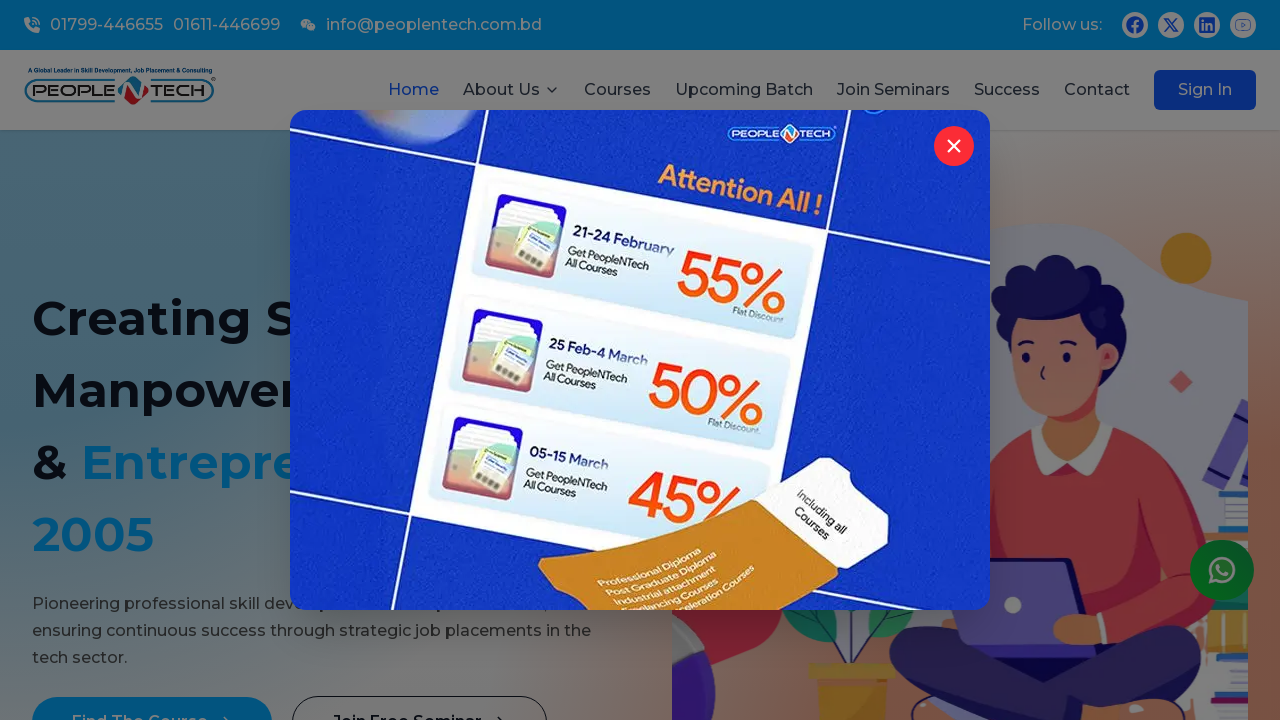

Waited 2 seconds after minimizing
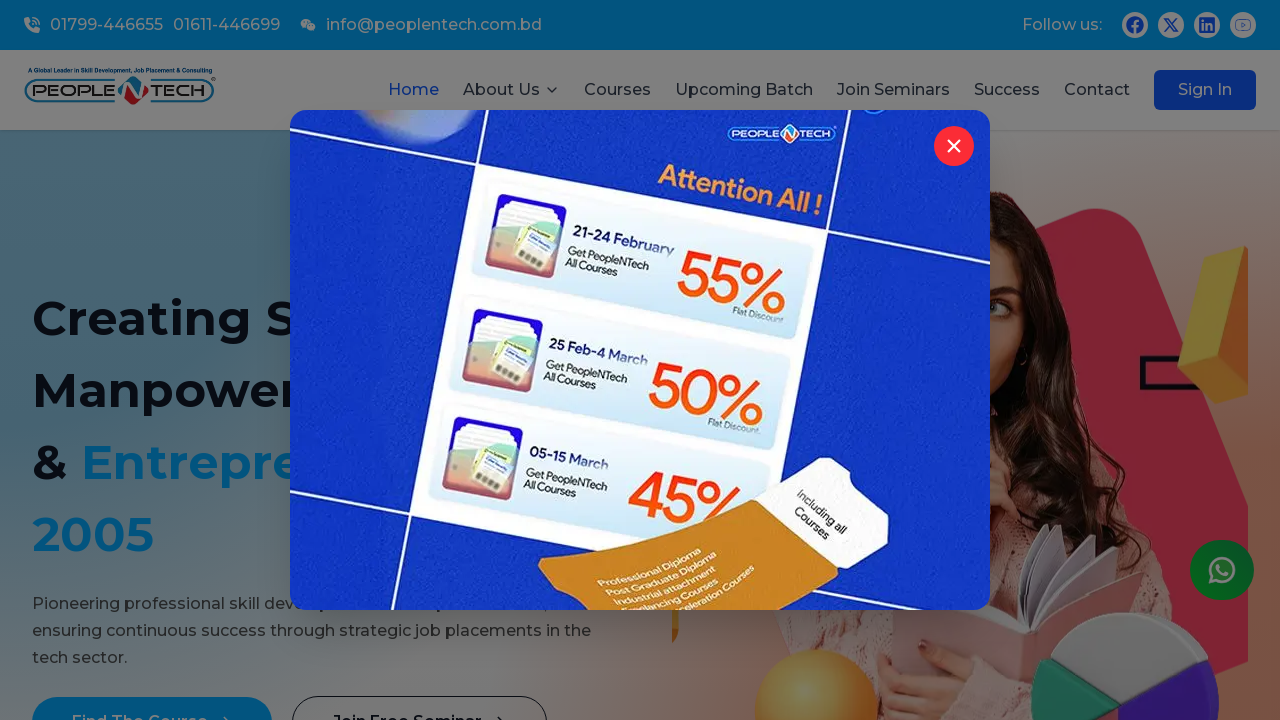

Maximized the browser window to 1920x1080
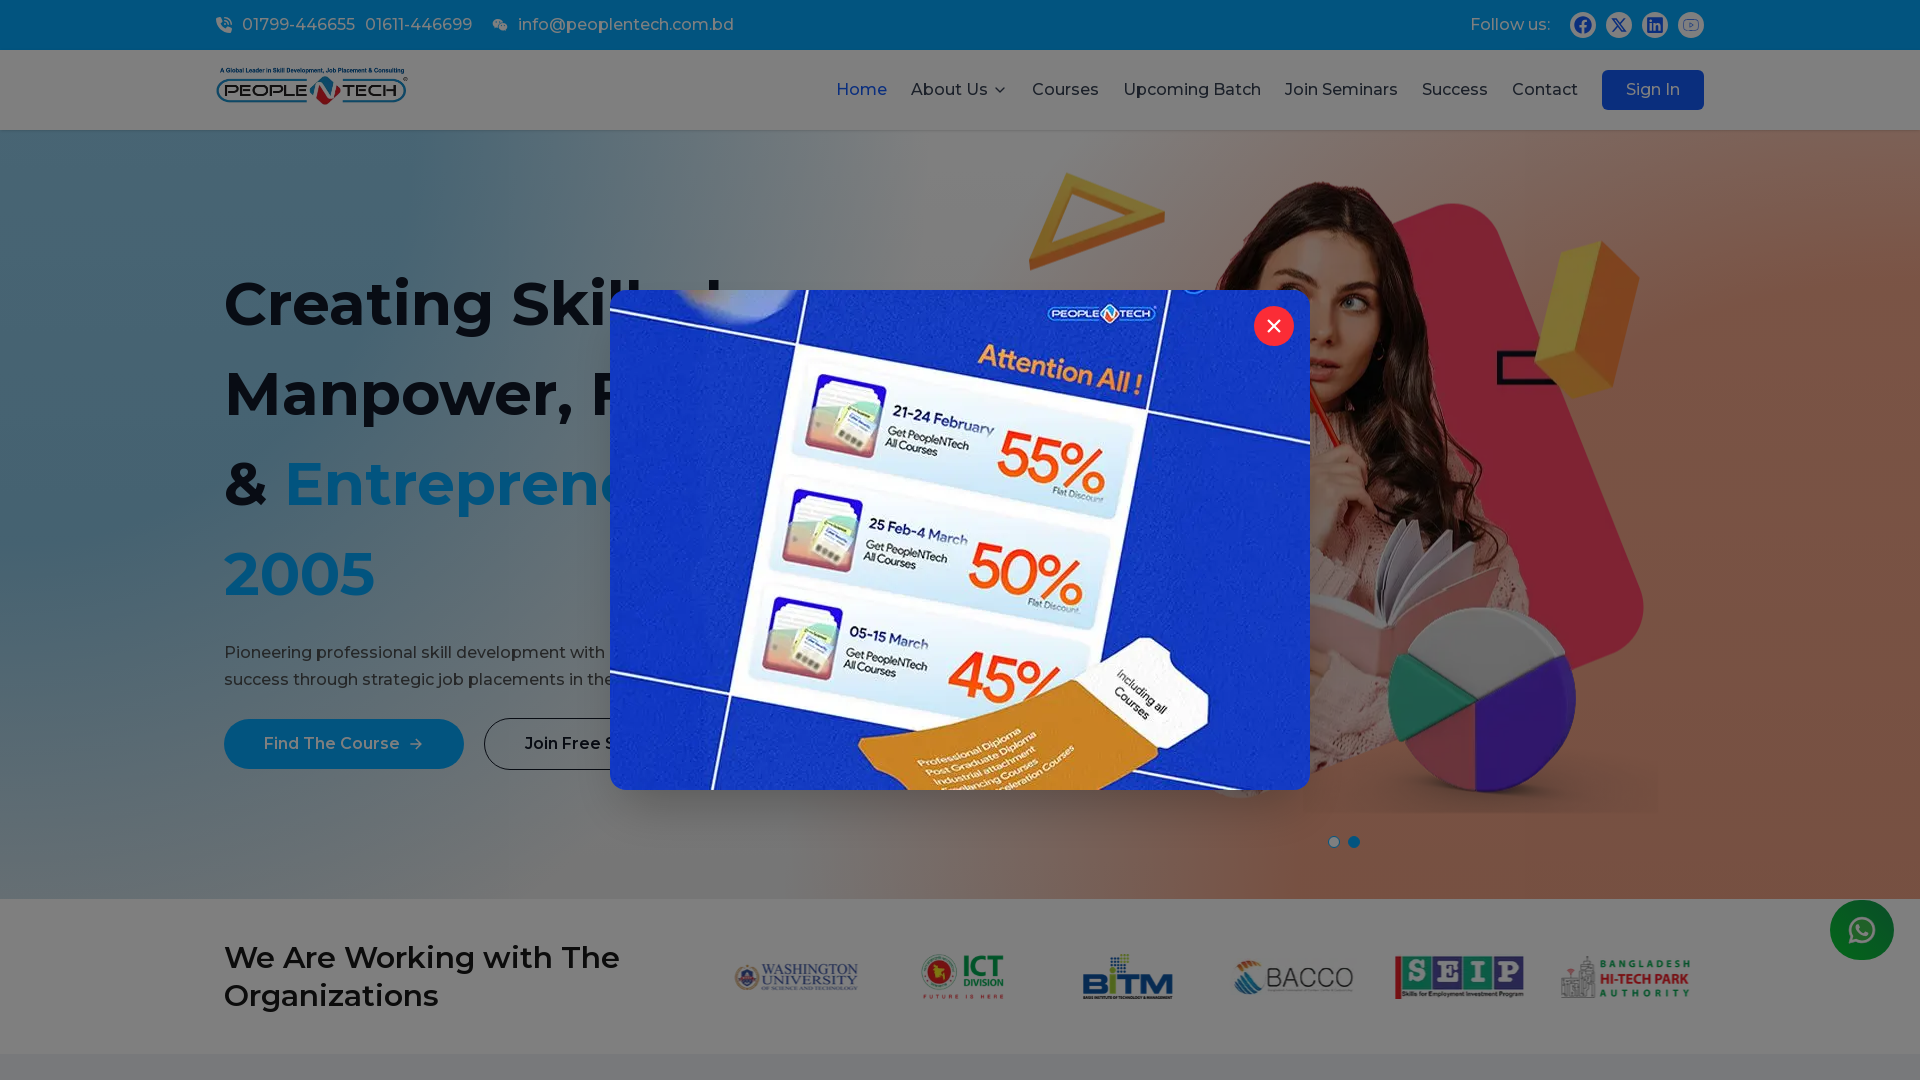

Waited 2 seconds for page to be visible after maximizing
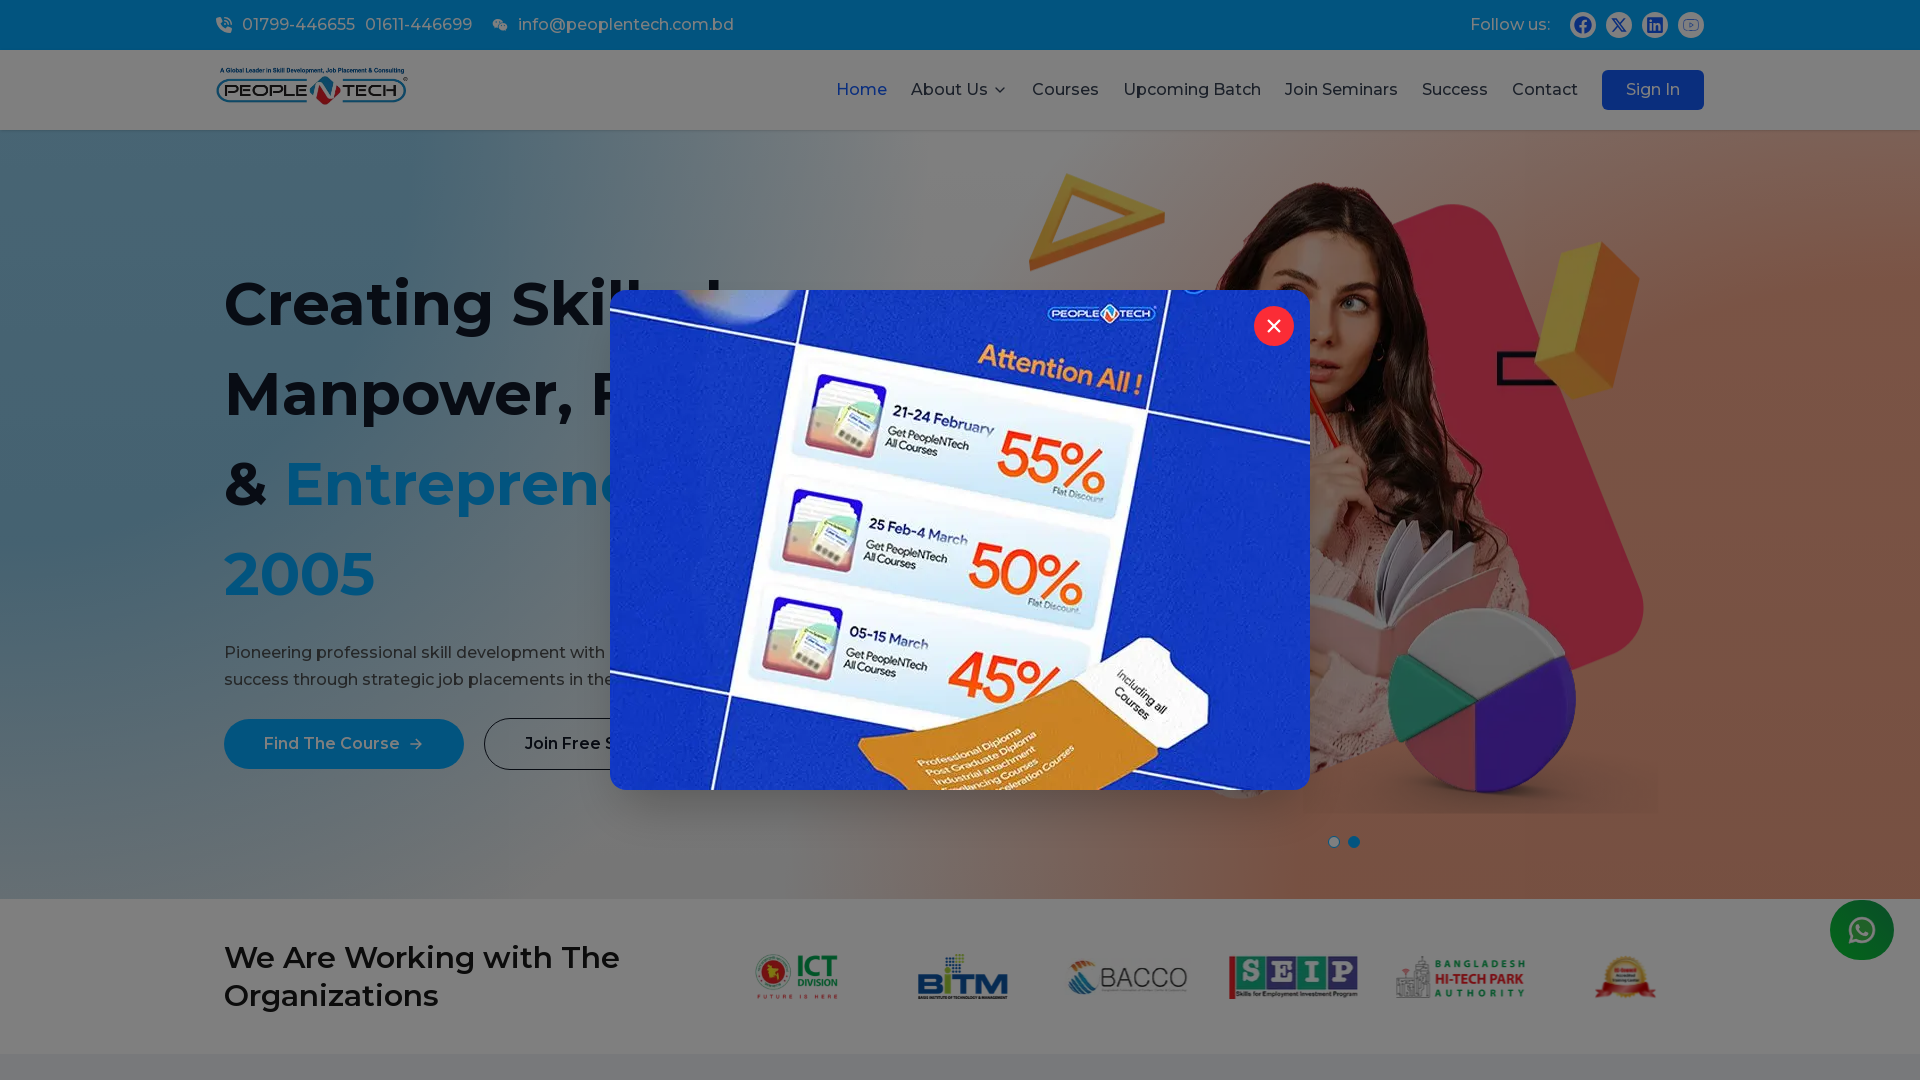

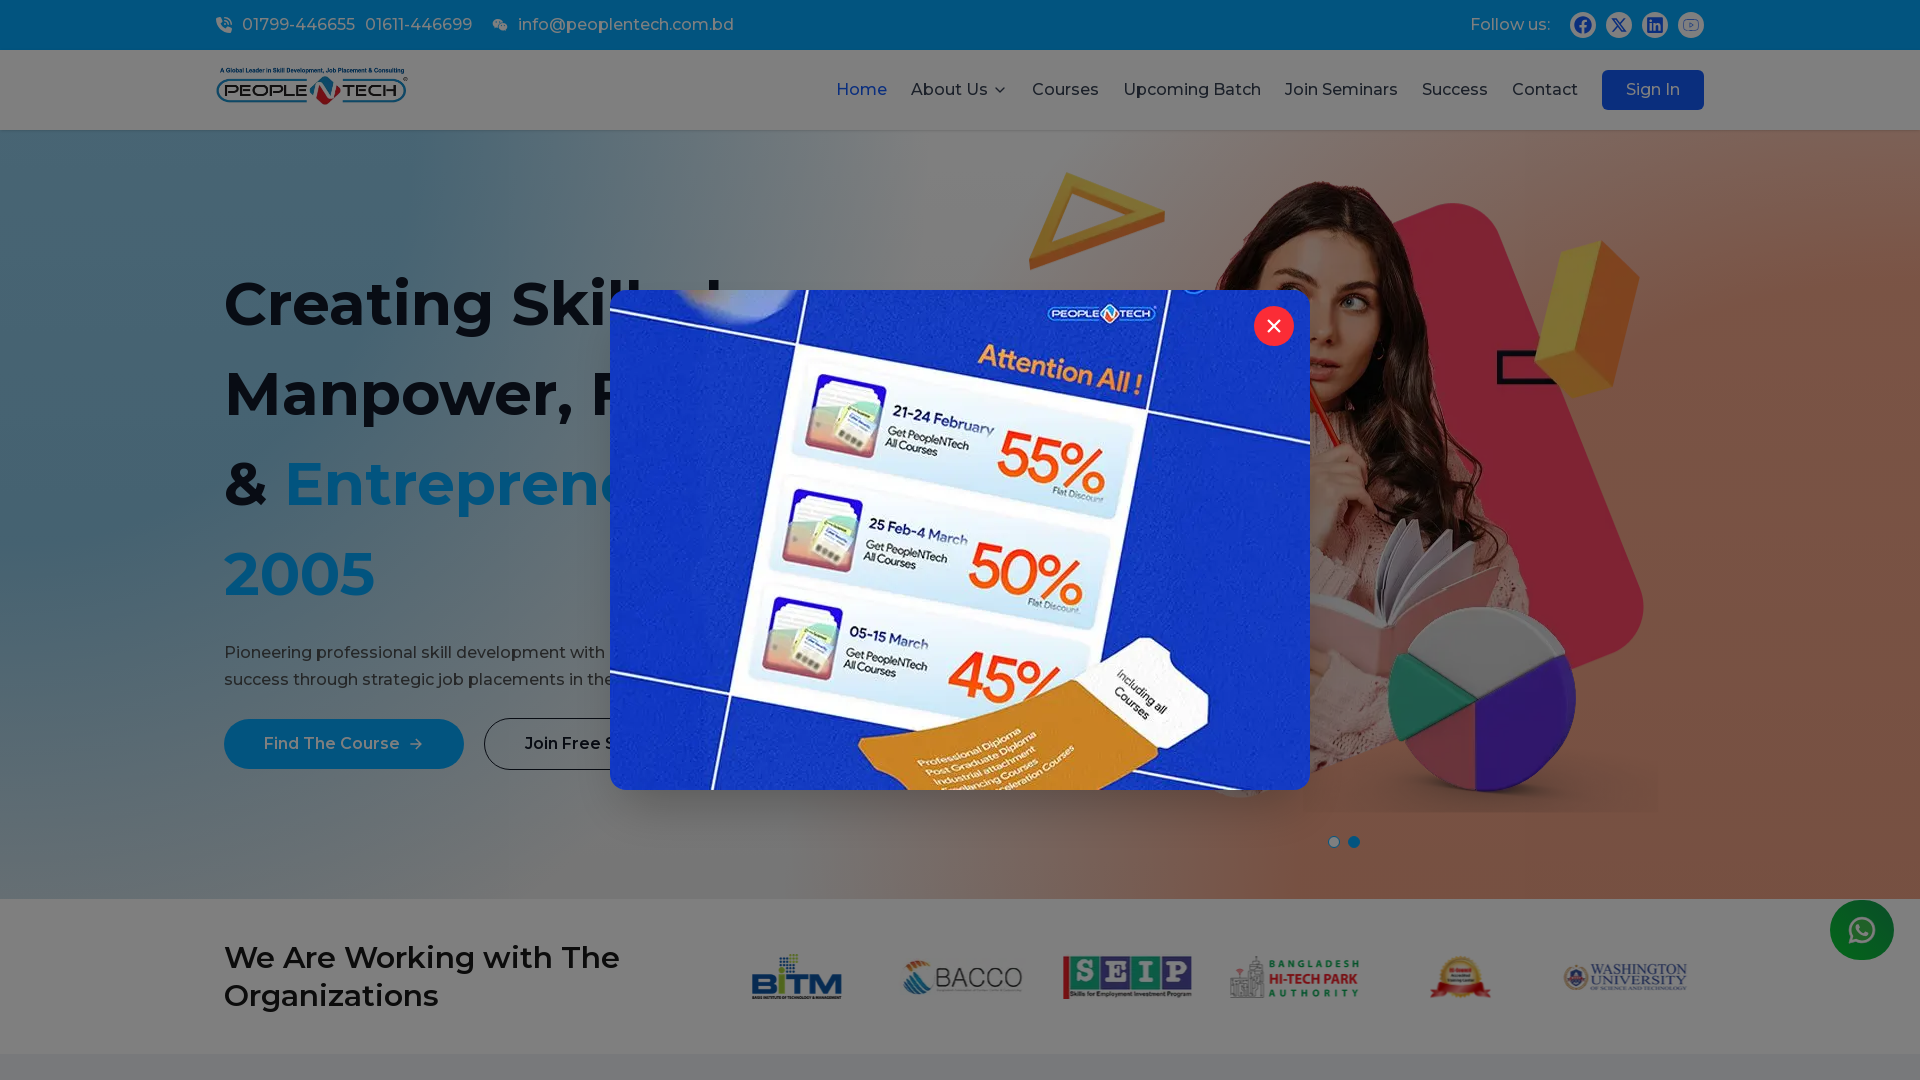